Tests the add/remove elements functionality by clicking the Add Element button, verifying the Delete button appears, then clicking Delete to remove it

Starting URL: https://the-internet.herokuapp.com/add_remove_elements/

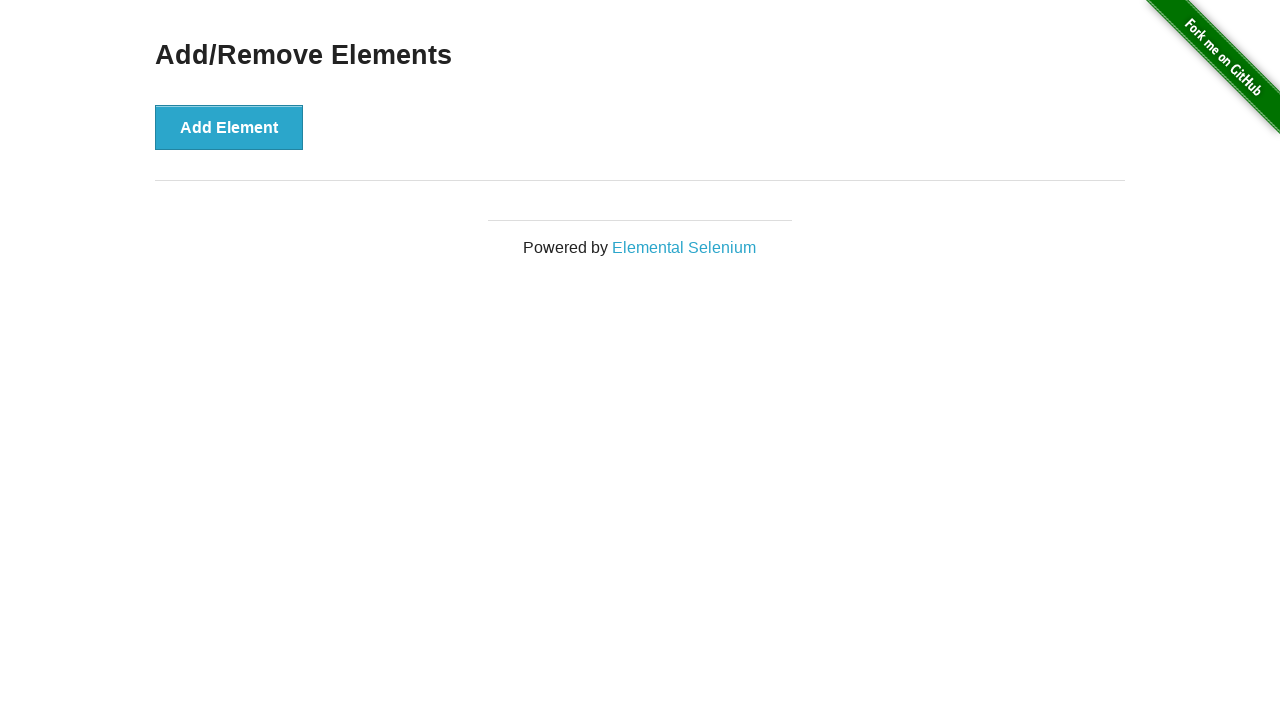

Clicked Add Element button at (229, 127) on button[onclick='addElement()']
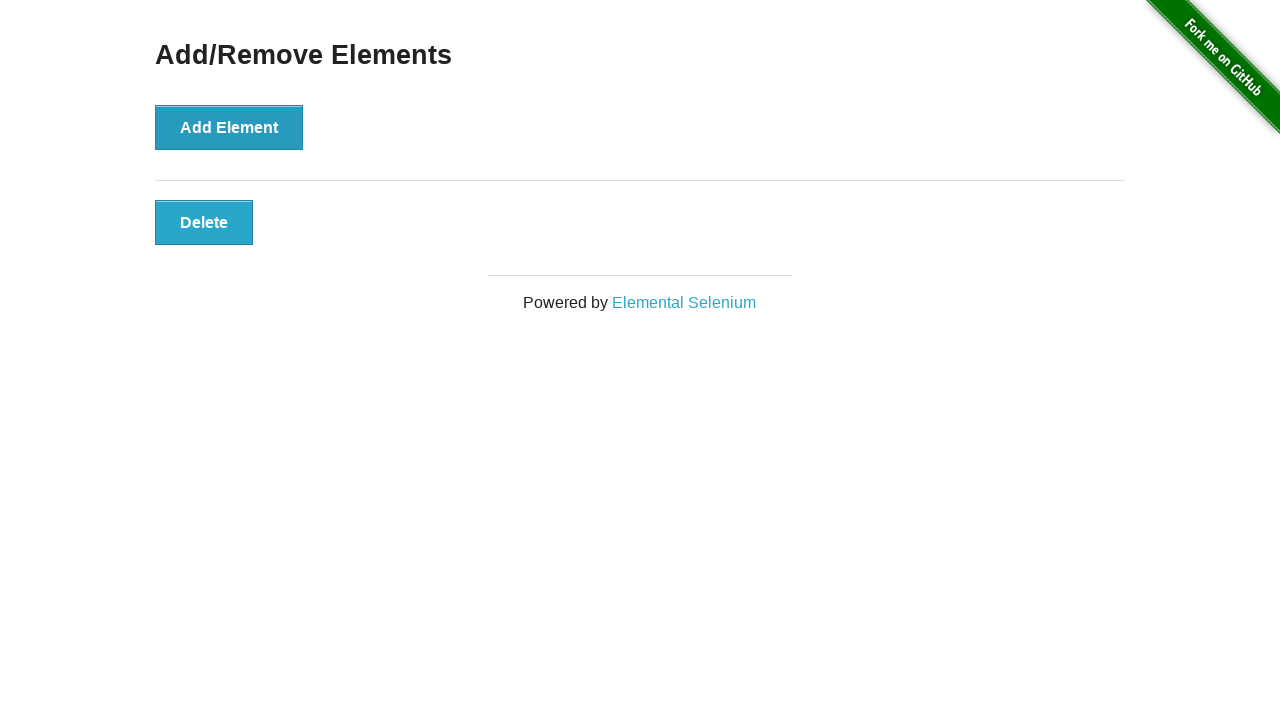

Delete button appeared after adding element
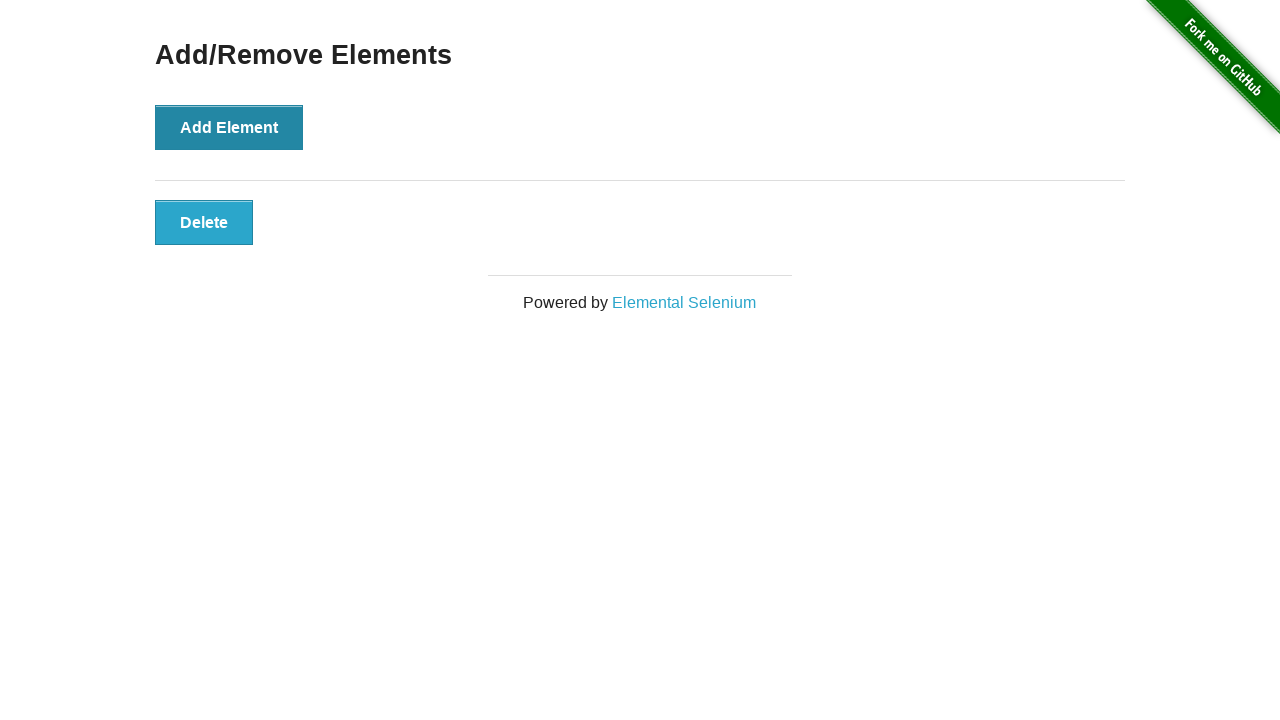

Verified Delete button is visible
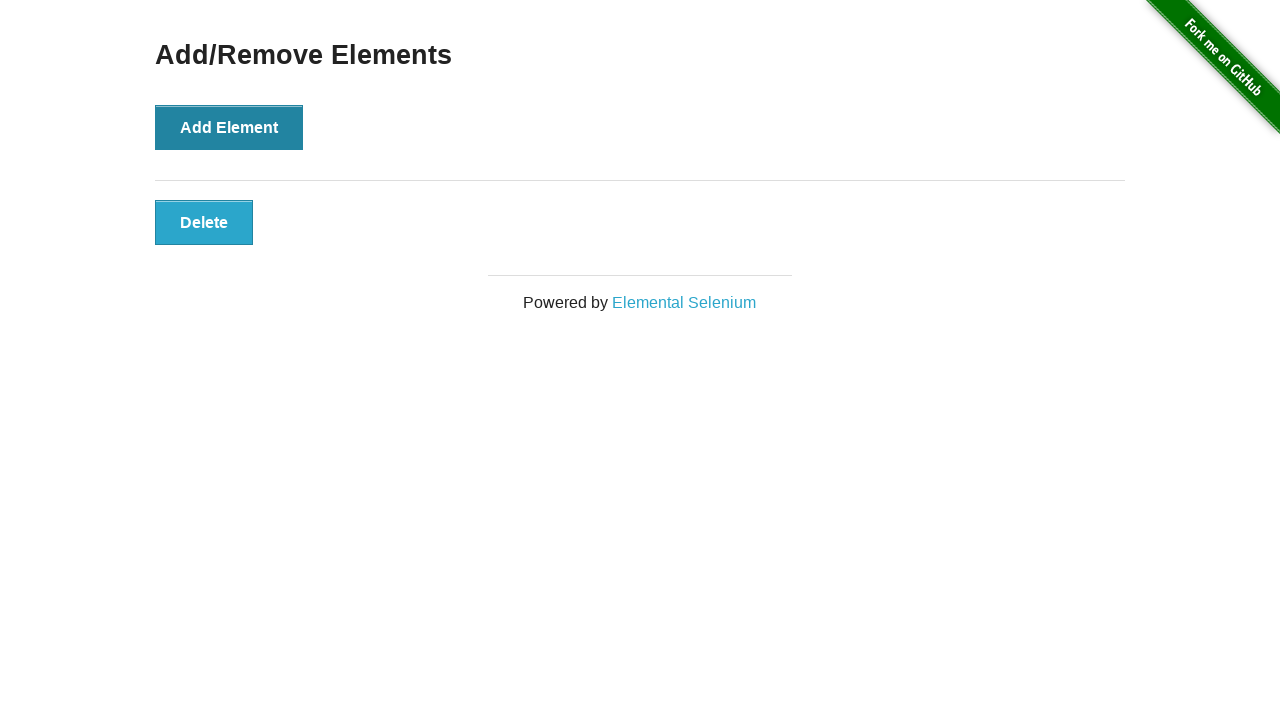

Clicked Delete button to remove element
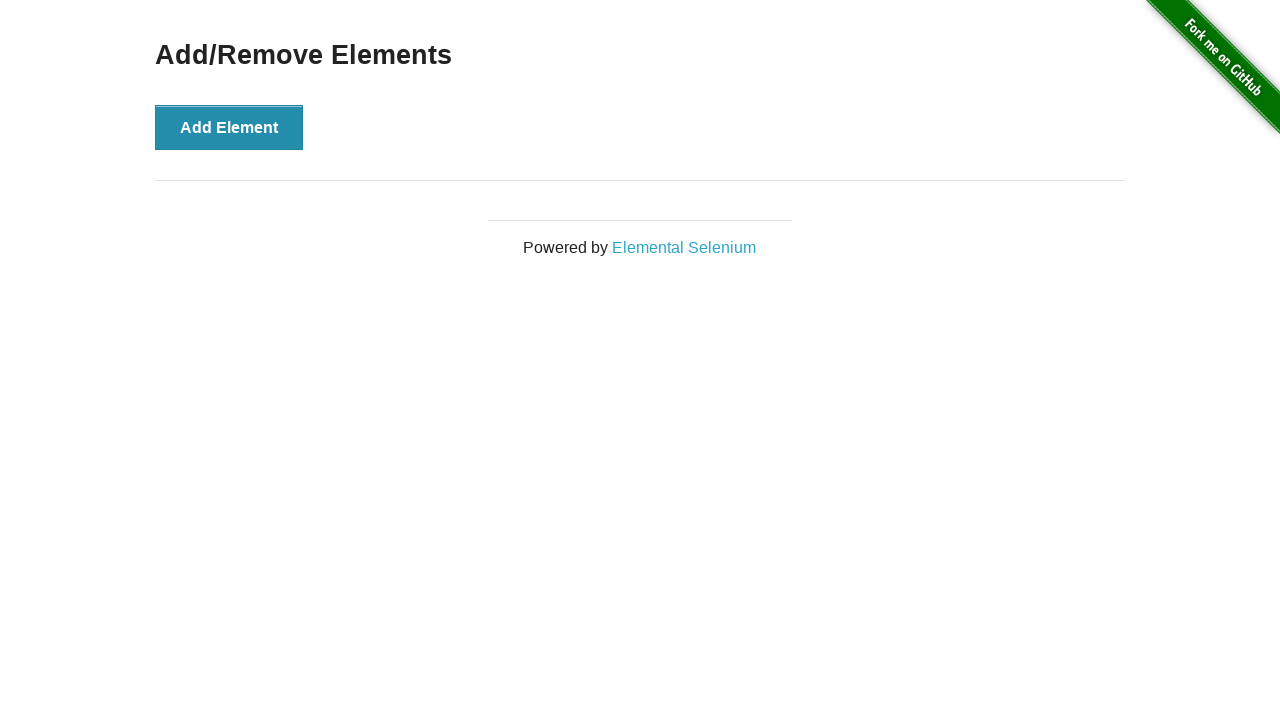

Located Add/Remove Elements heading
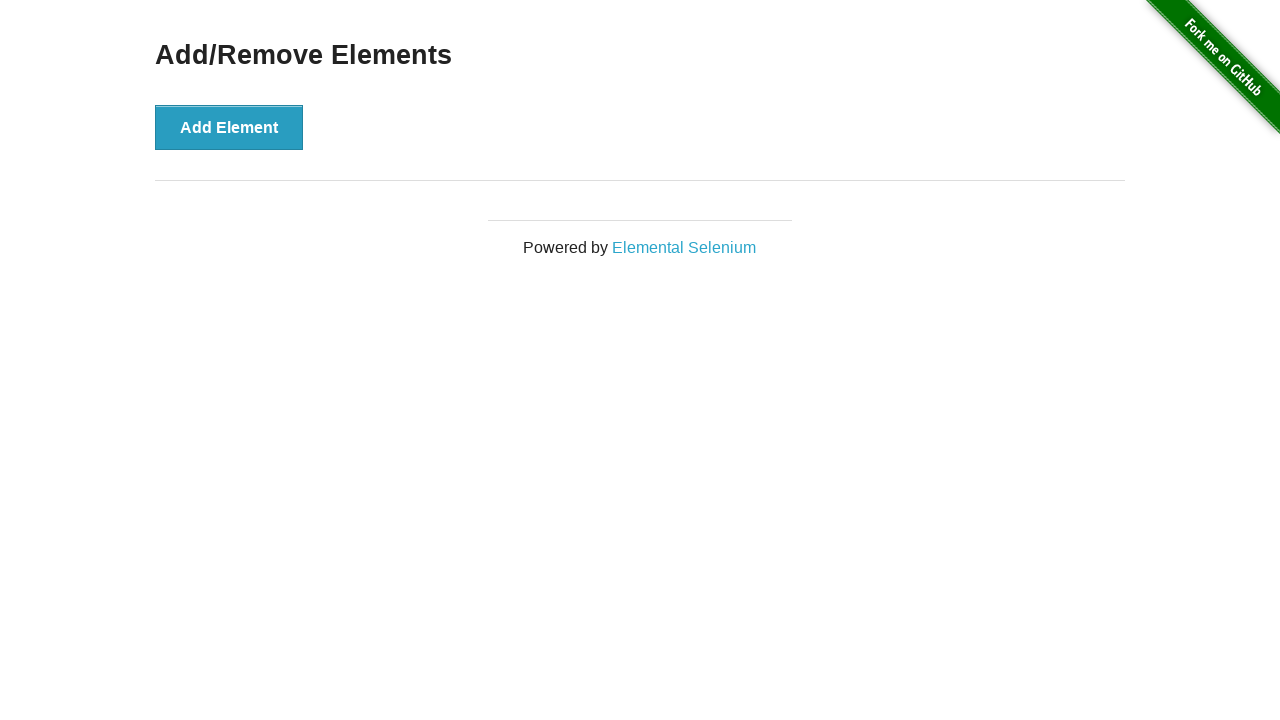

Verified Add/Remove Elements heading is still visible after deletion
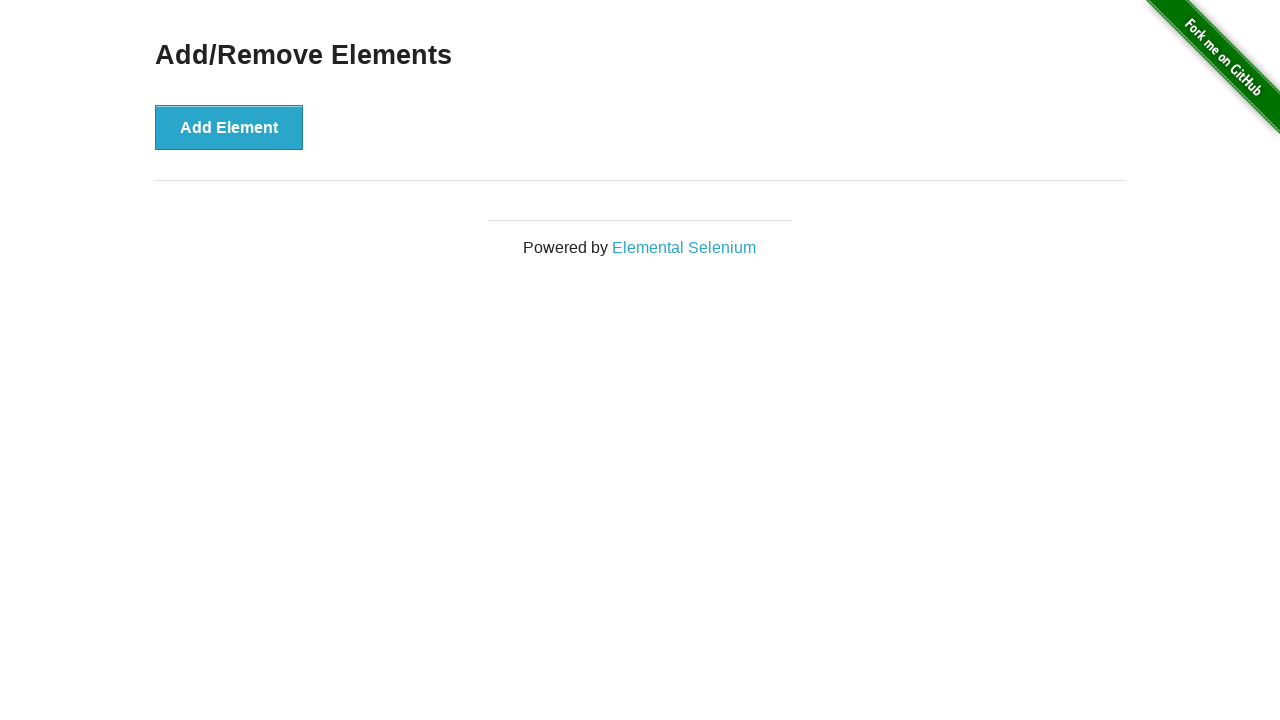

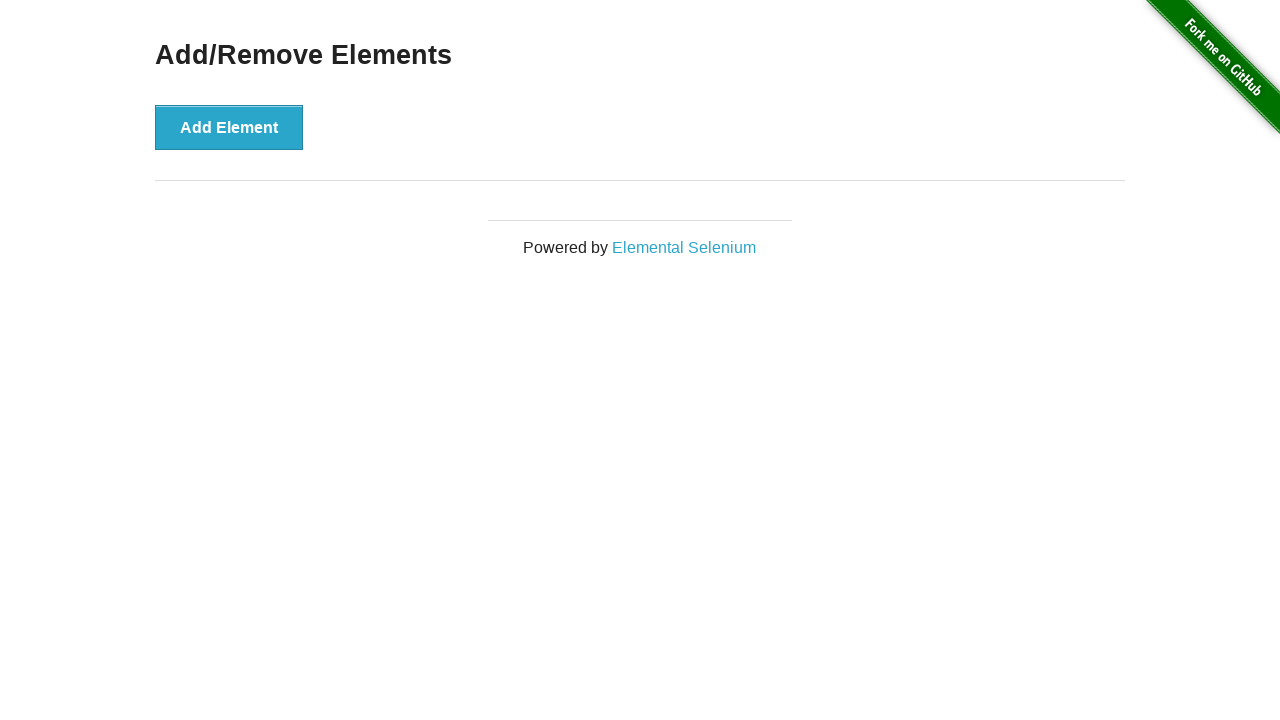